Tests JavaScript prompt alert handling by clicking a button that triggers a prompt, entering text into the prompt, and accepting it.

Starting URL: https://demoqa.com/alerts

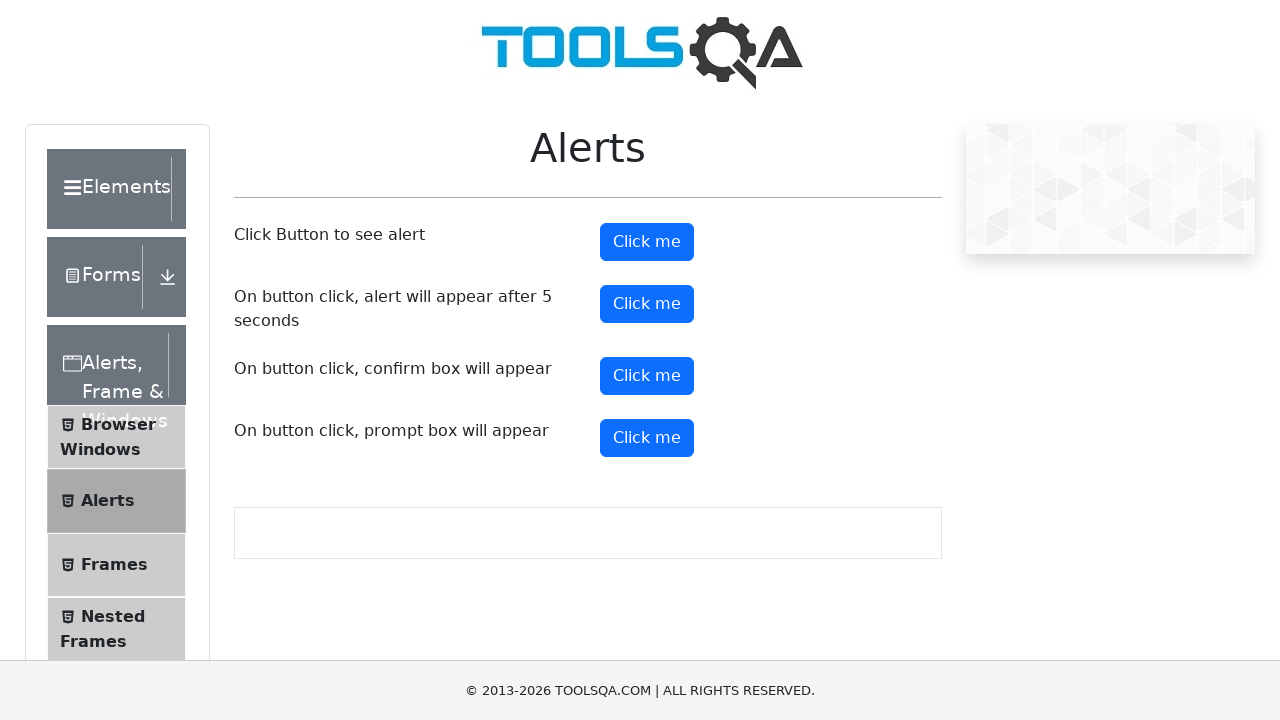

Clicked prompt button to trigger alert at (647, 438) on #promtButton
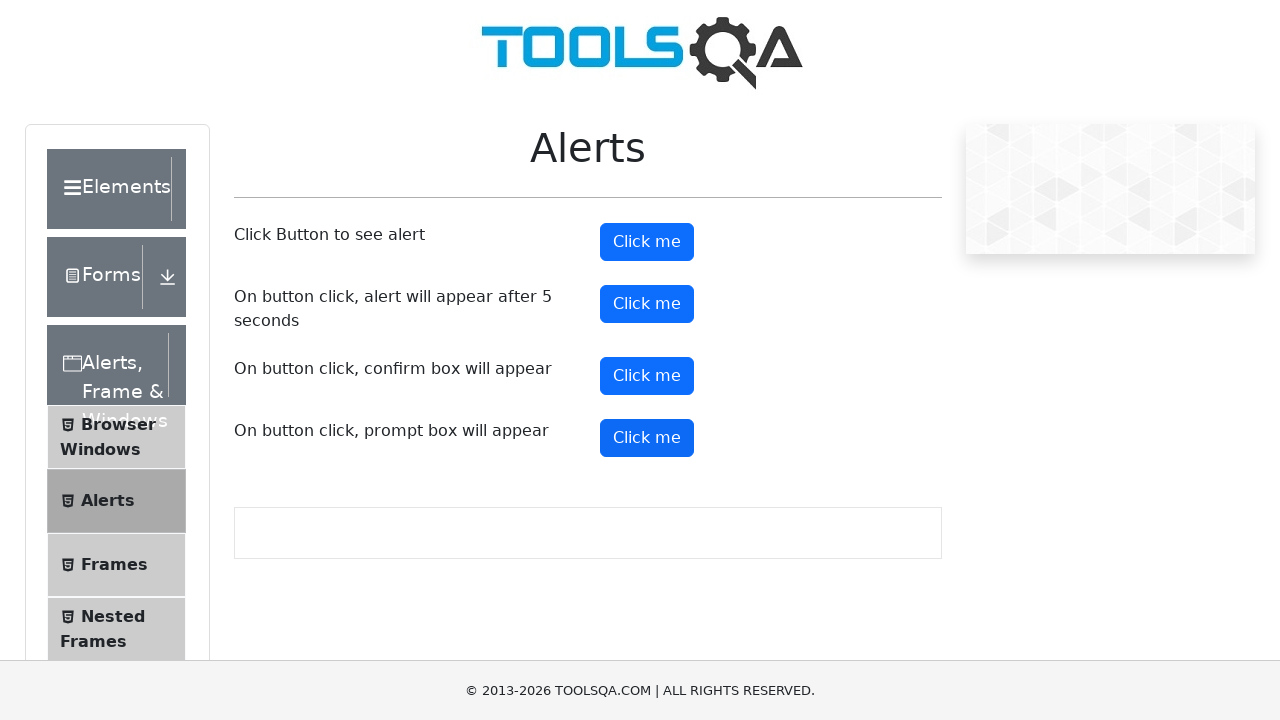

Registered dialog handler for prompt
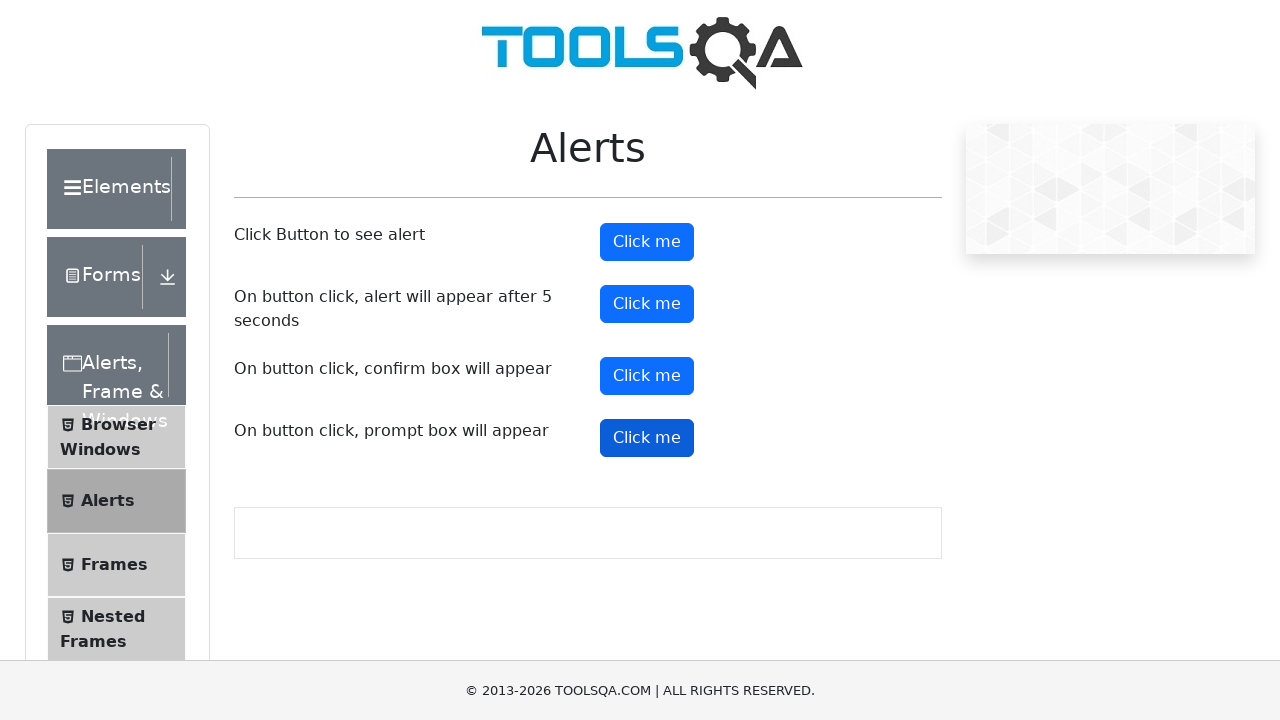

Clicked prompt button to trigger alert with handler registered at (647, 438) on #promtButton
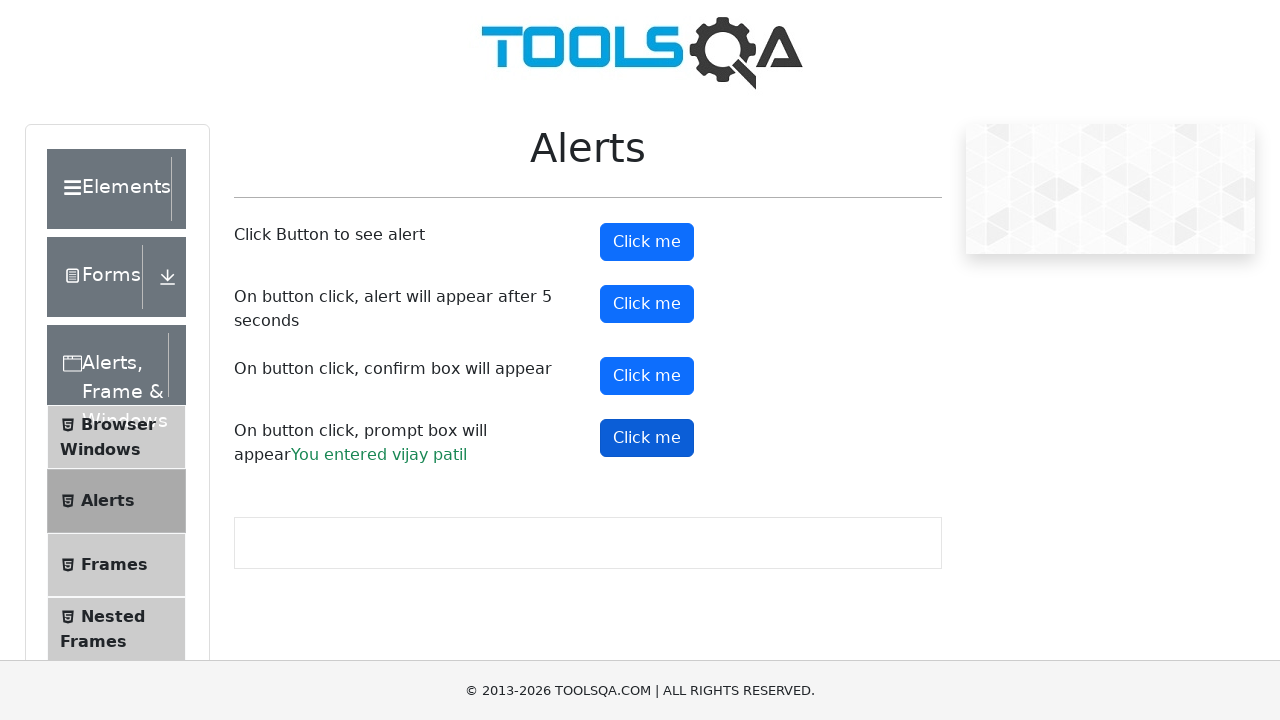

Waited for dialog to be handled and accepted with text 'vijay patil'
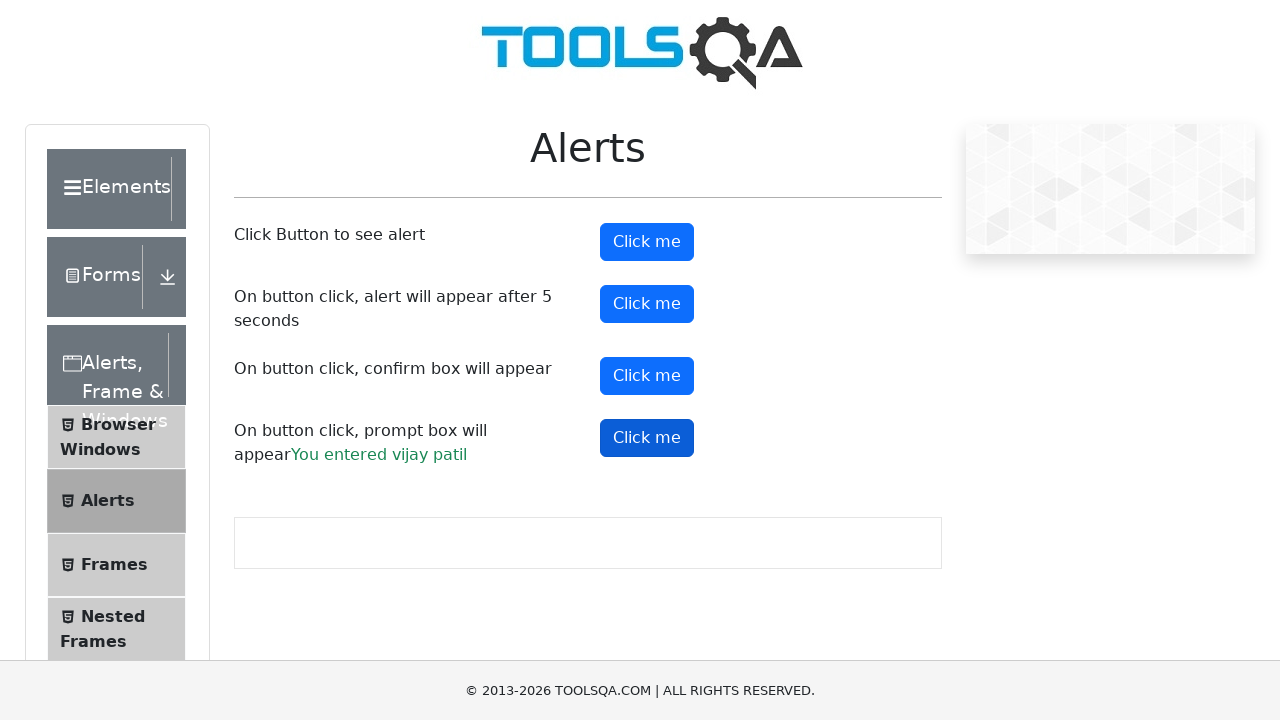

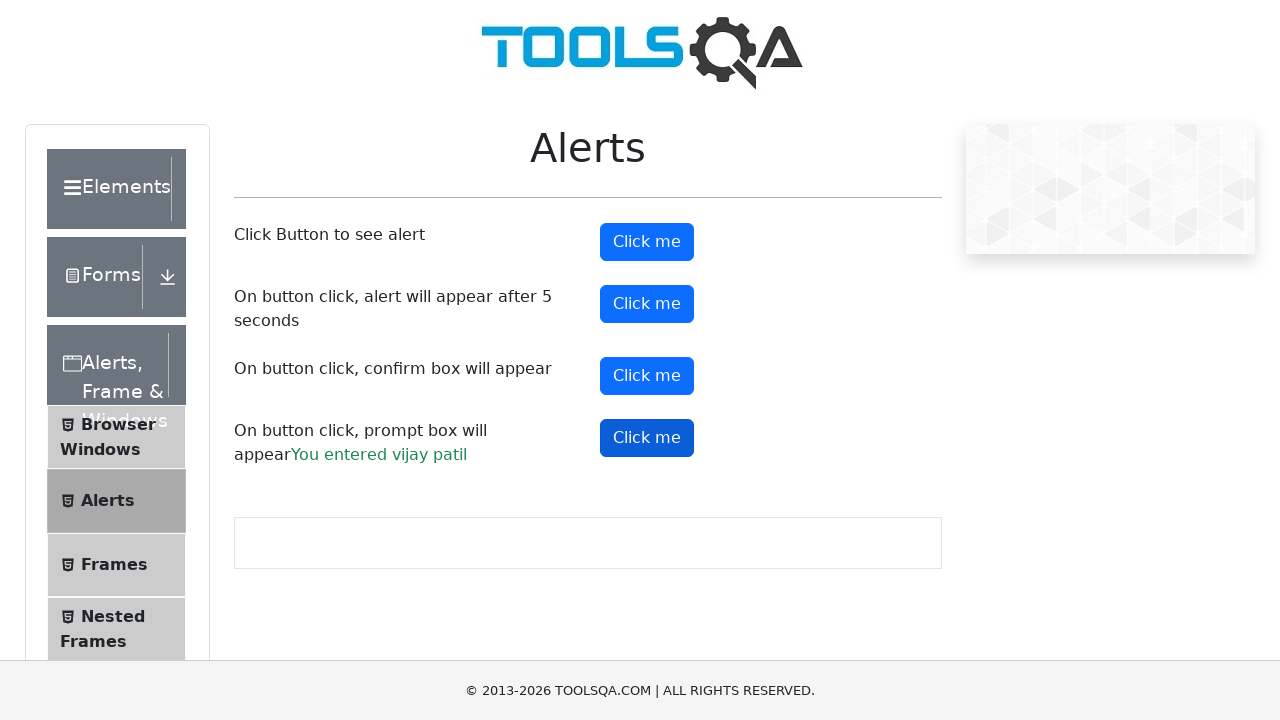